Tests checkbox interactions by clicking the first checkbox and conditionally clicking the second checkbox if it's not already selected

Starting URL: https://the-internet.herokuapp.com/checkboxes

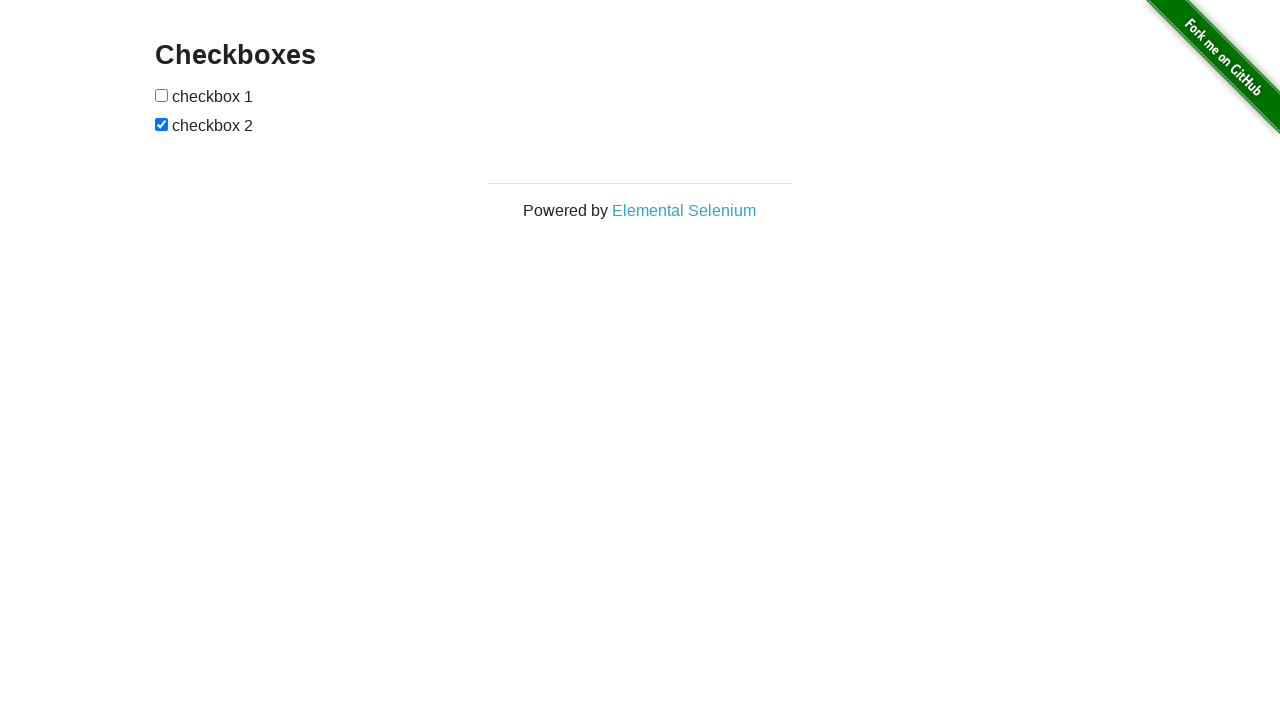

Clicked the first checkbox at (162, 95) on xpath=//input[@type='checkbox'][1]
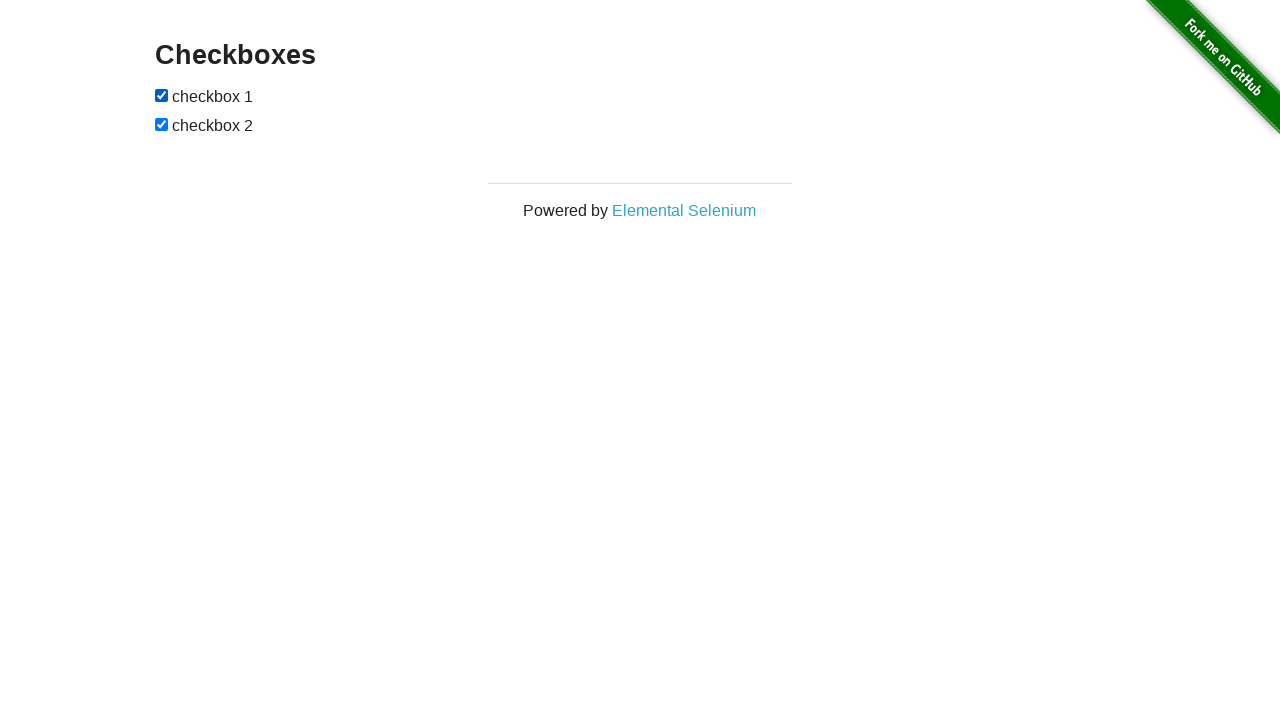

Located the second checkbox
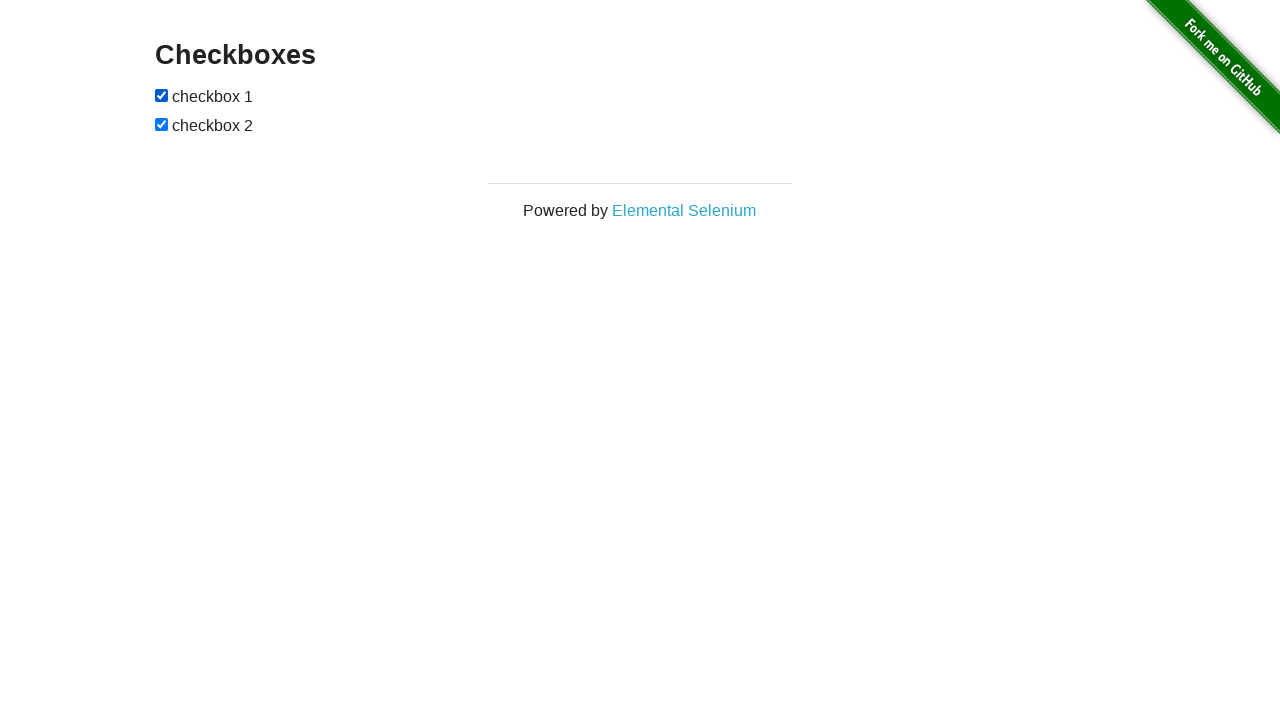

Second checkbox was already selected, no action needed
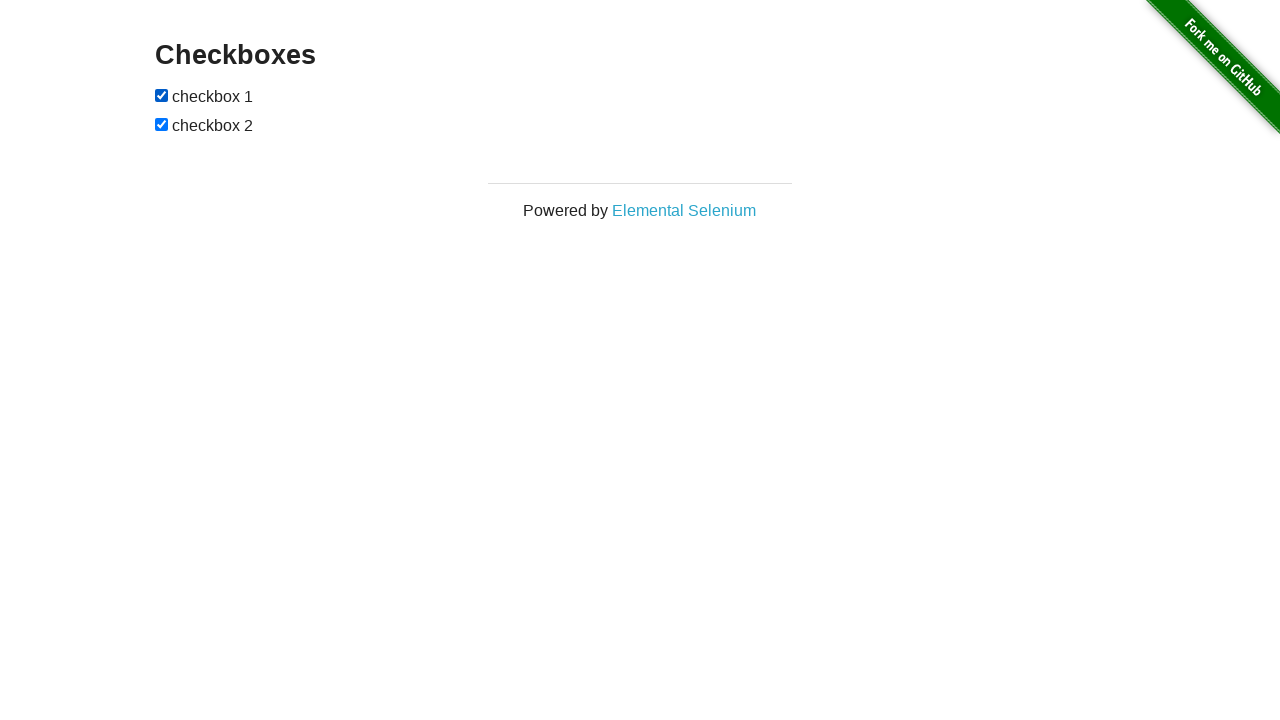

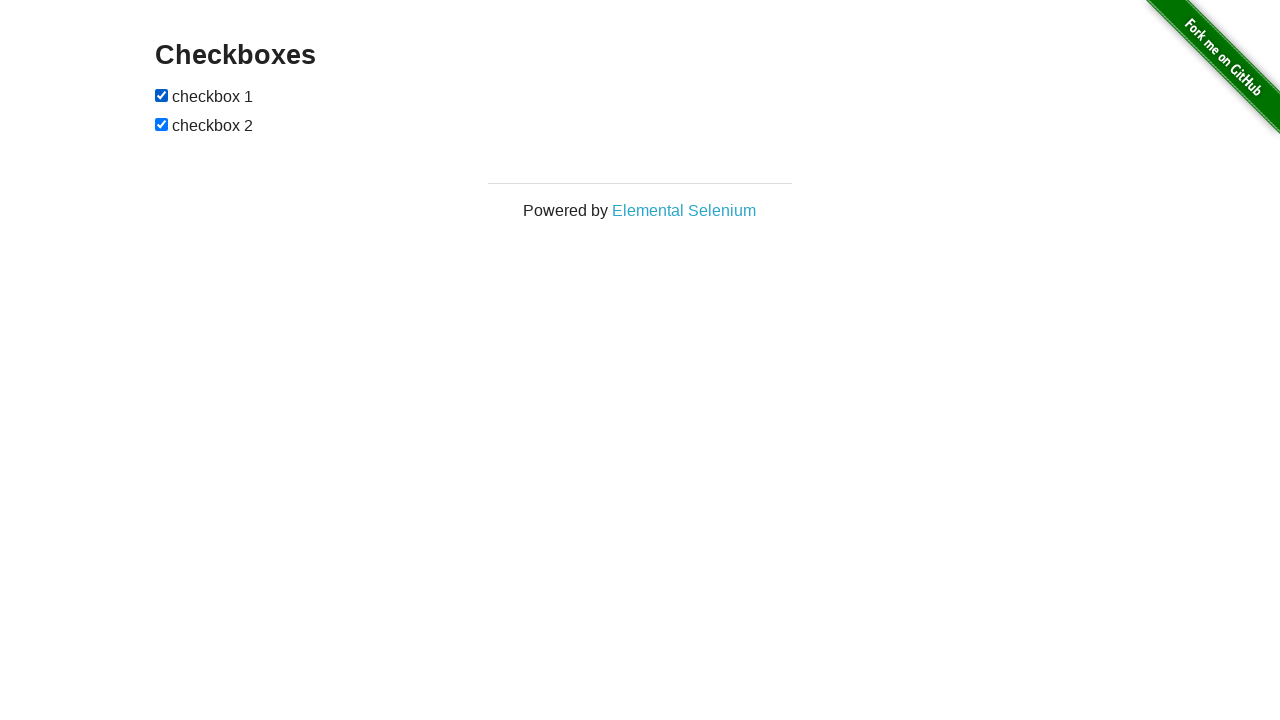